Tests GitHub search functionality by searching for a repository and verifying the Issues tab is visible on the repository page

Starting URL: https://github.com

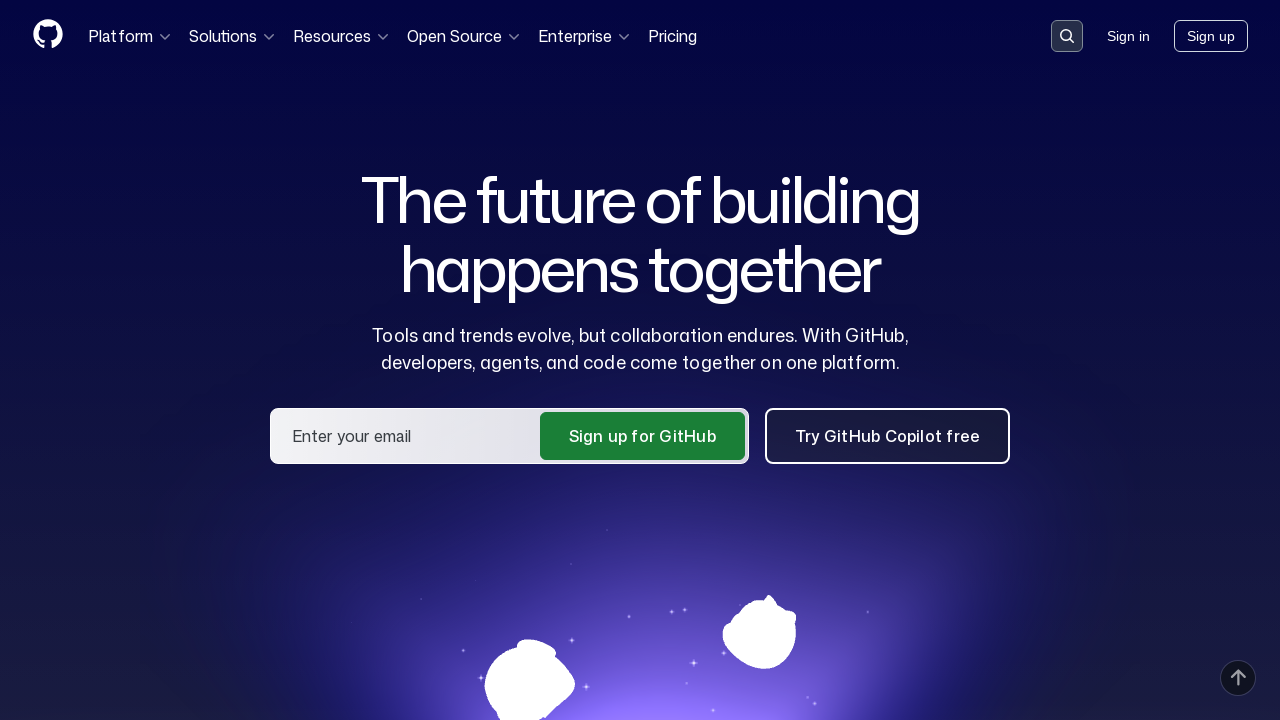

Clicked on GitHub search input field at (1067, 36) on .search-input
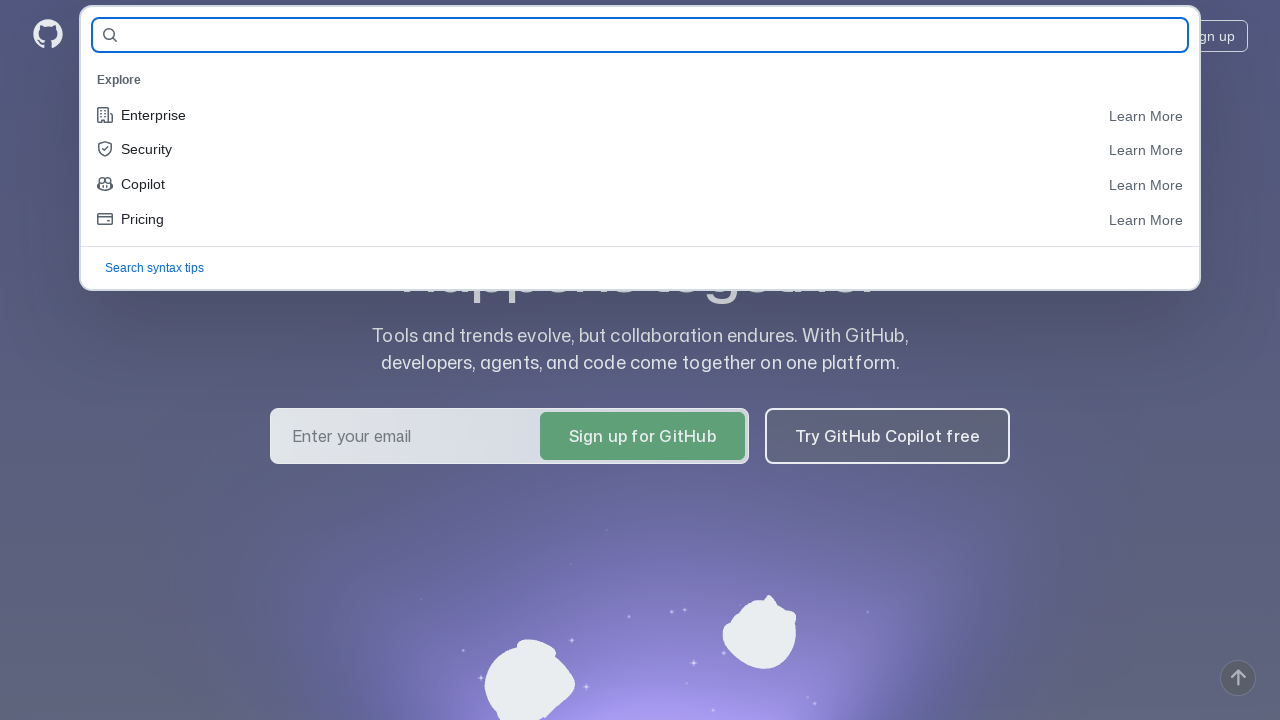

Filled search field with repository name 'anstasiatum/qa-guru-homework' on #query-builder-test
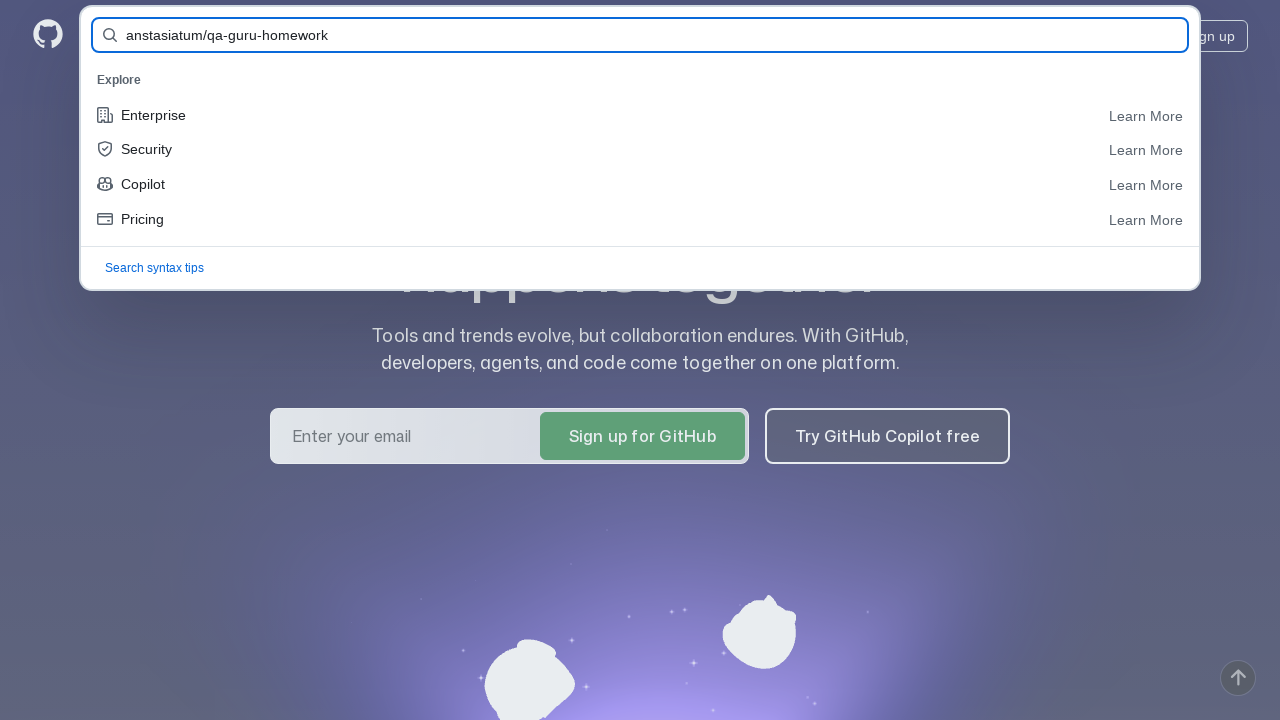

Pressed Enter to search for the repository on #query-builder-test
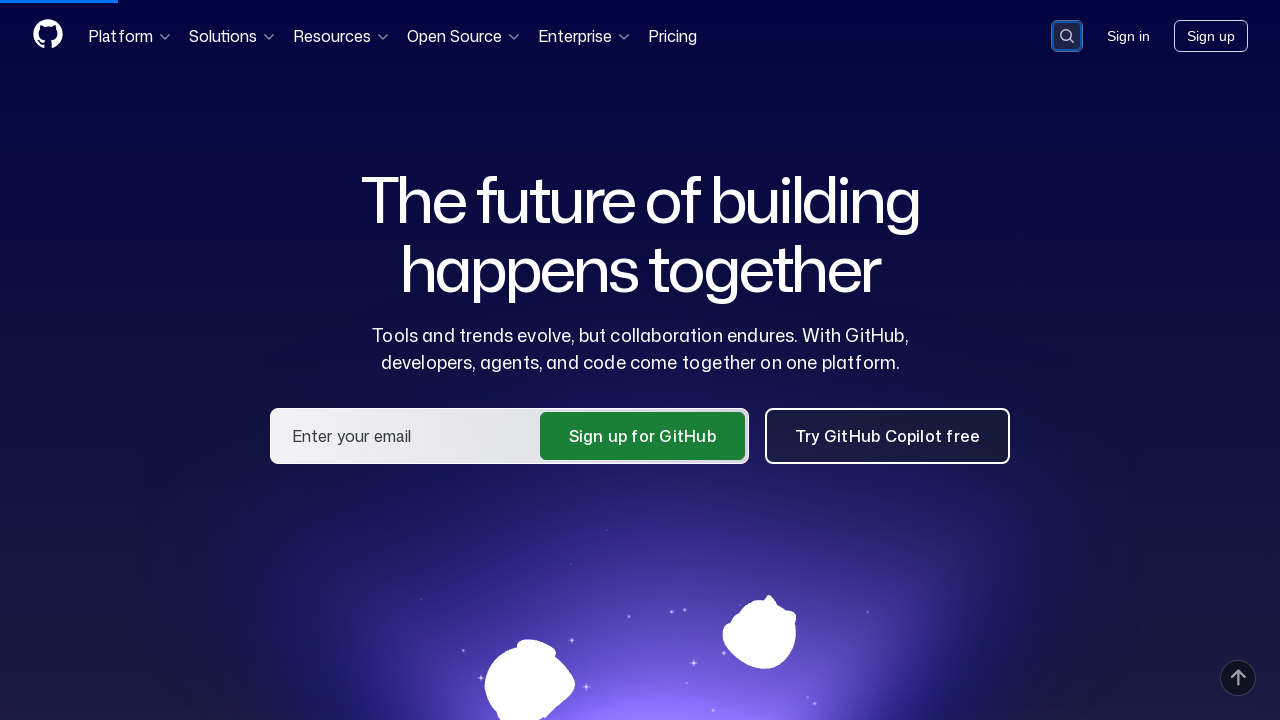

Clicked on the repository link from search results at (489, 161) on a:has-text('anstasiatum/qa-guru-homework')
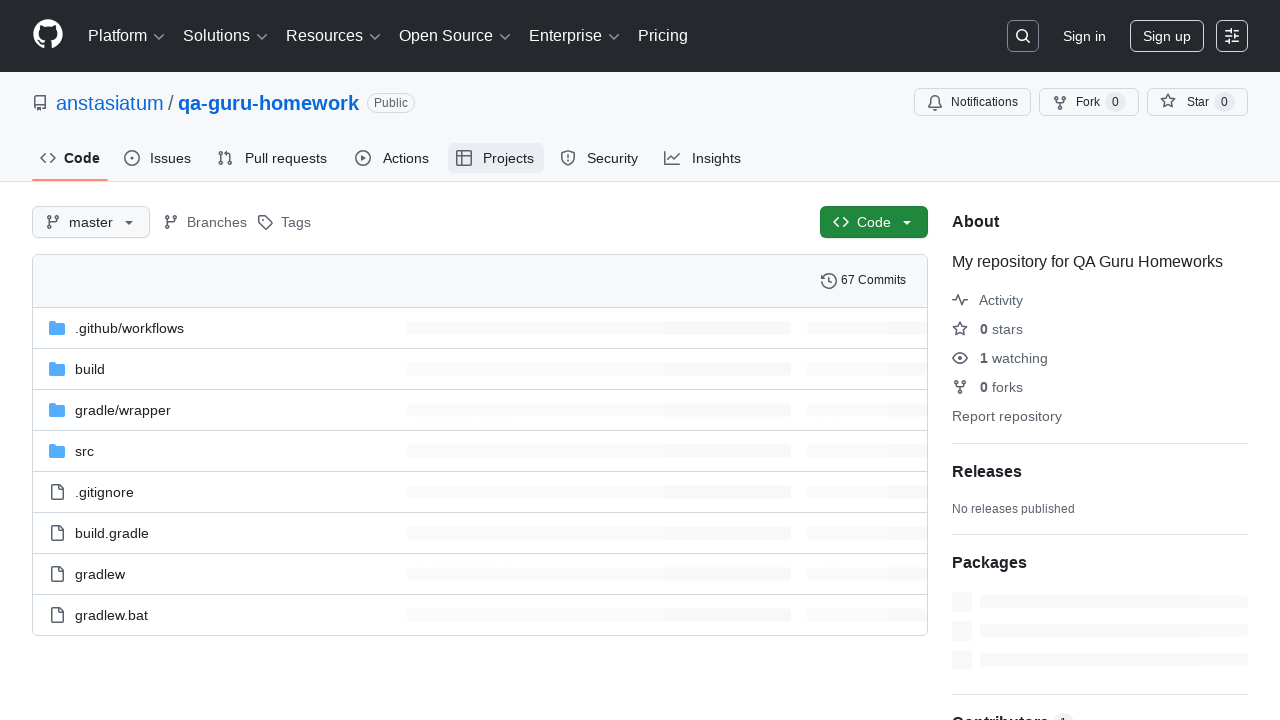

Waited for Issues tab to be visible on repository page
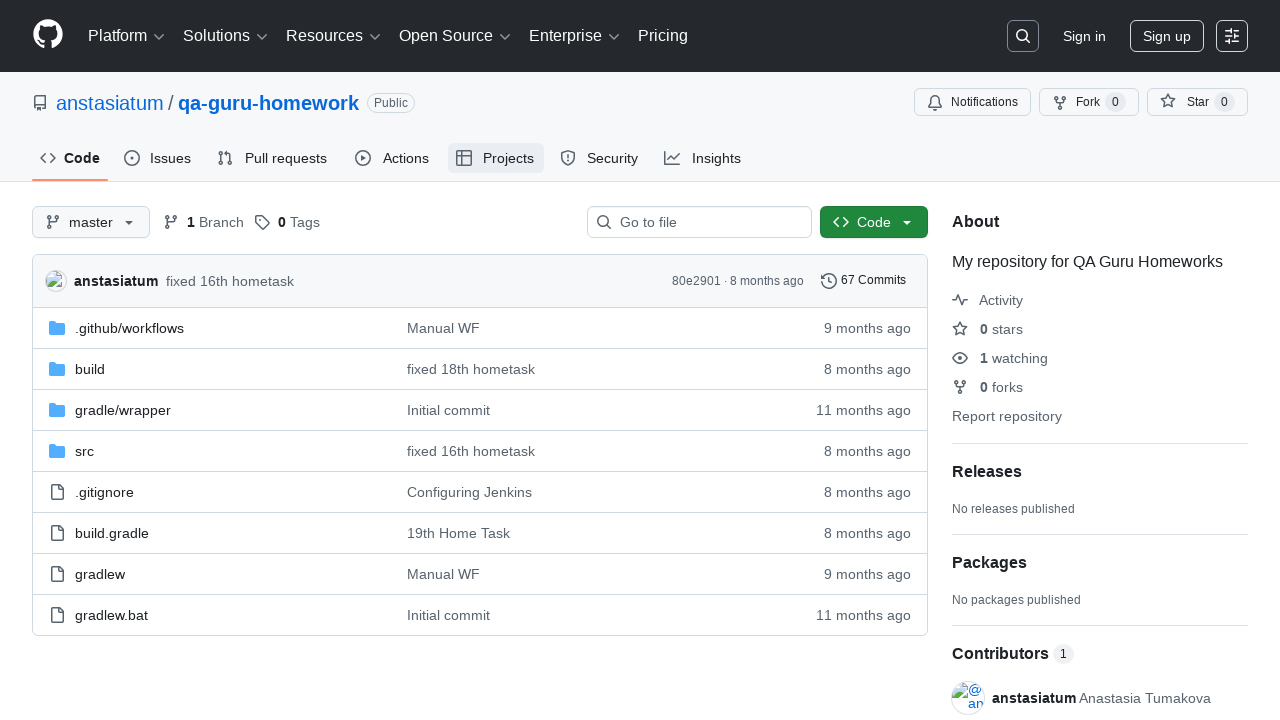

Verified that Issues tab contains the text 'Issues'
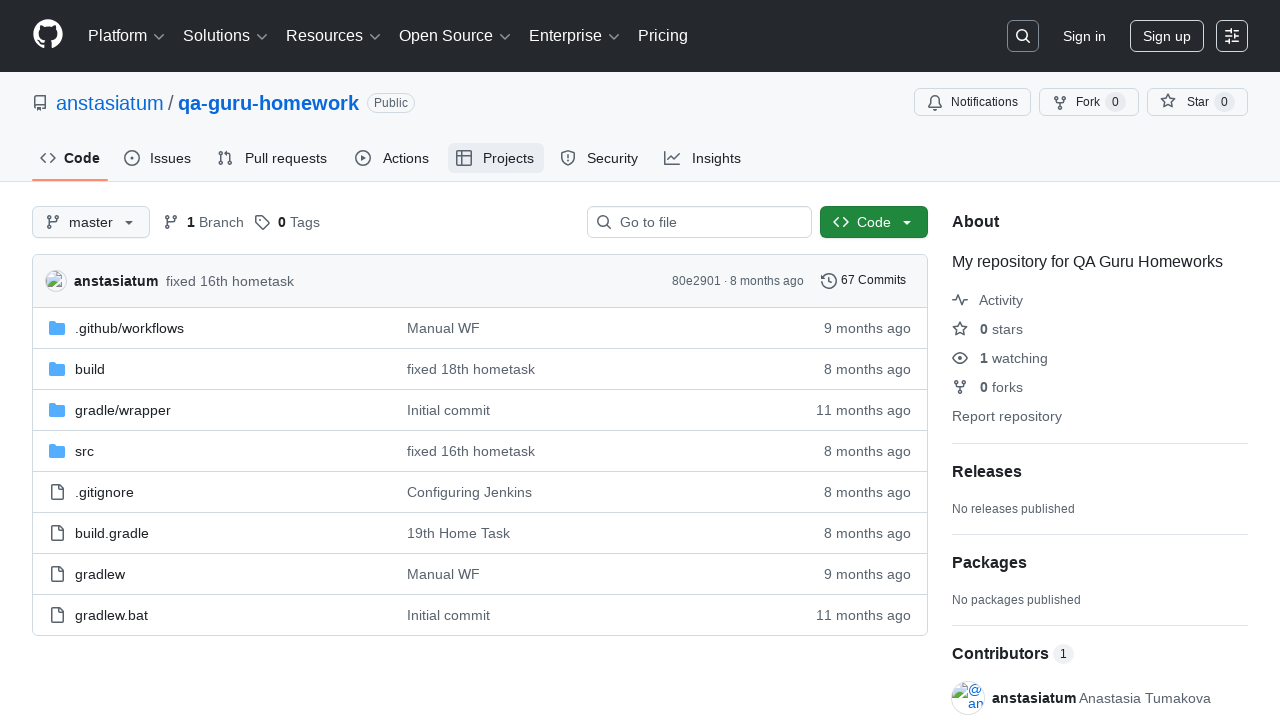

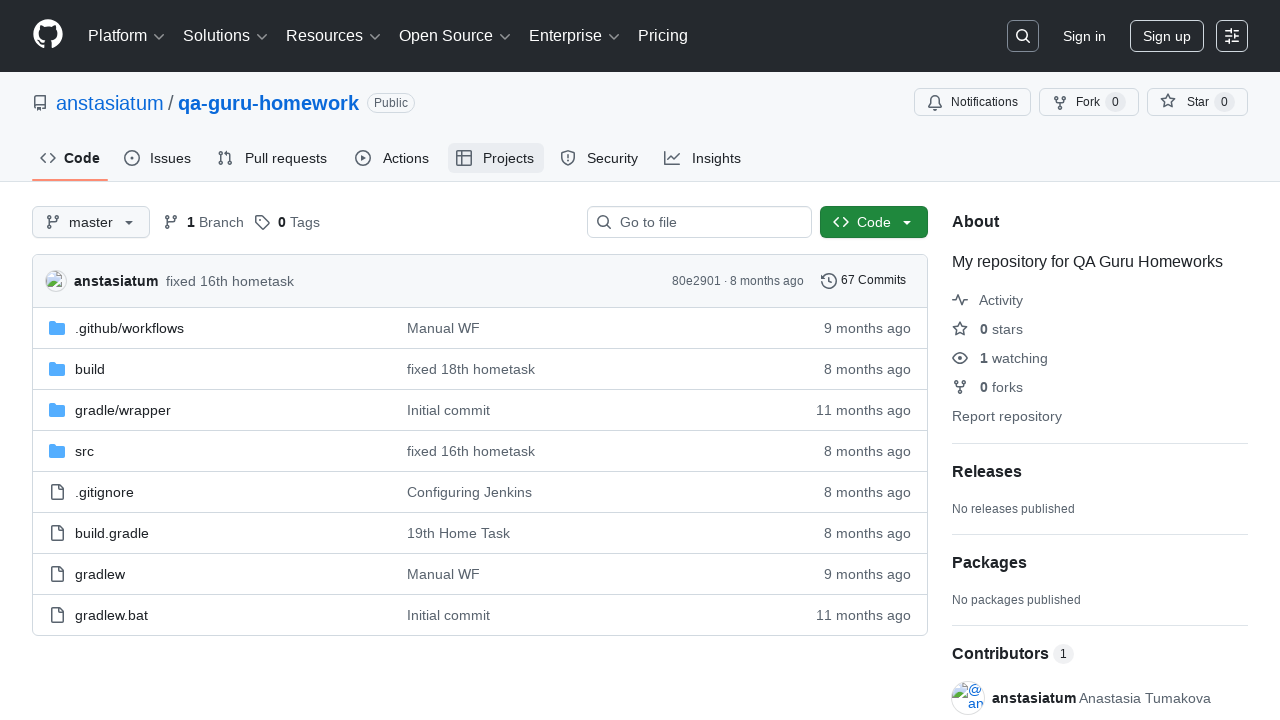